Tests explicit wait functionality by clicking a timer button and waiting for a WebDriver text element to become visible

Starting URL: http://seleniumpractise.blogspot.in/2016/08/how-to-use-explicit-wait-in-selenium.html

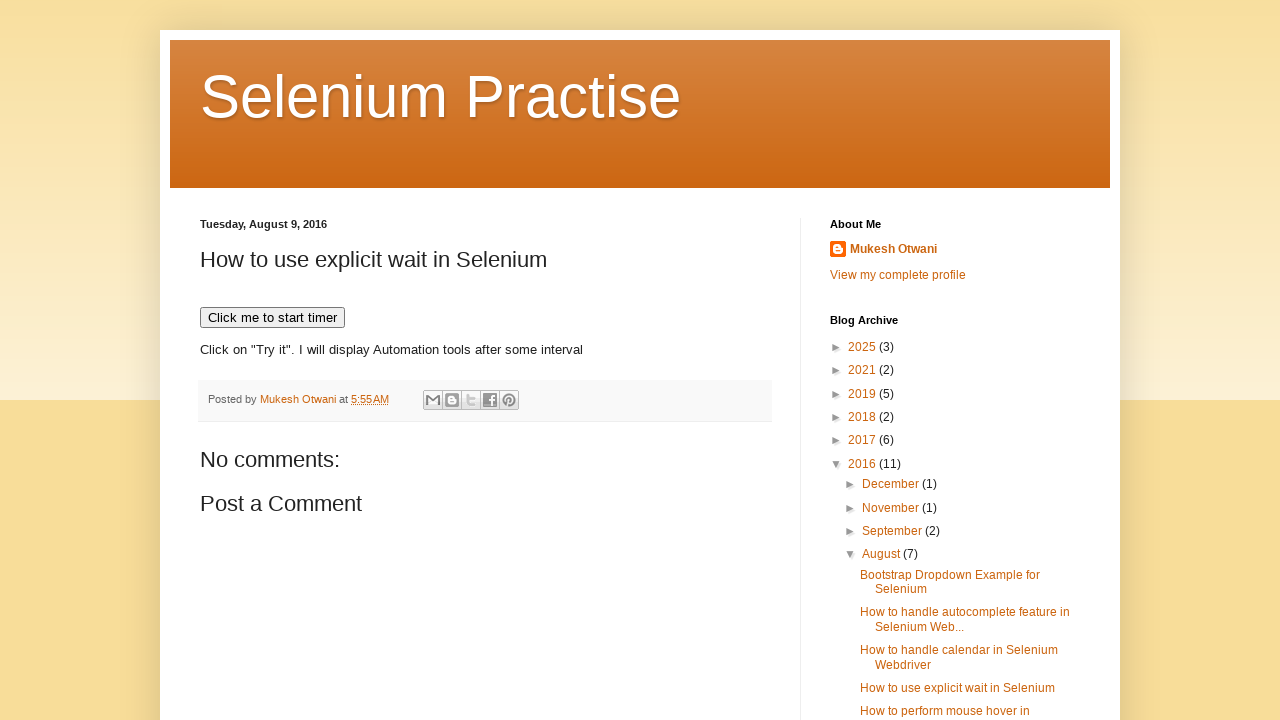

Navigated to explicit wait test page
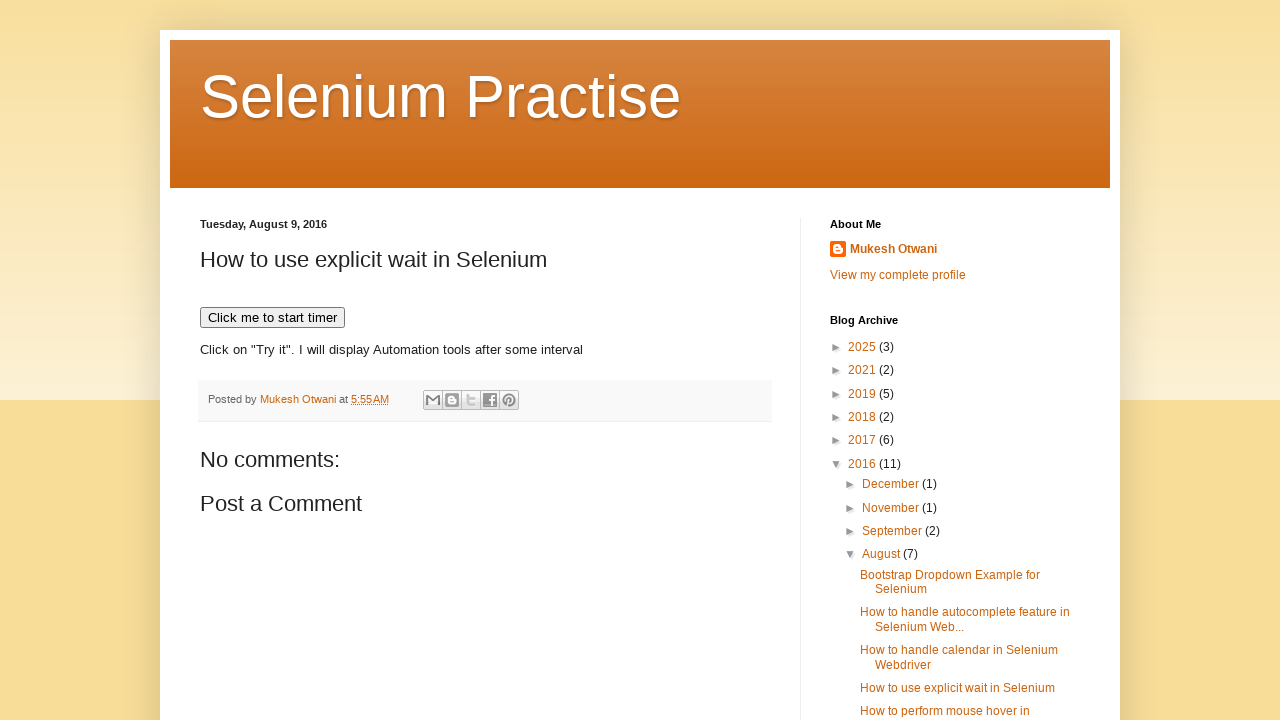

Clicked timer button to start the timer at (272, 318) on xpath=//button[text()='Click me to start timer']
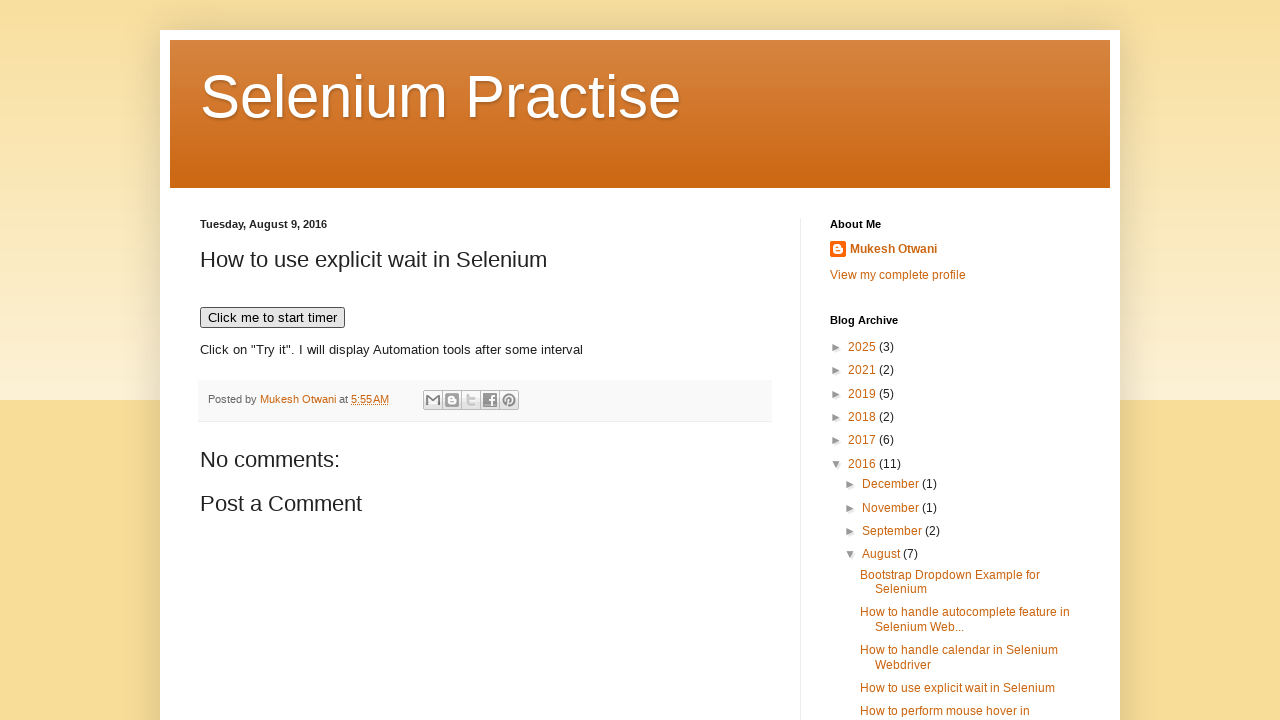

WebDriver text element became visible after waiting up to 20 seconds
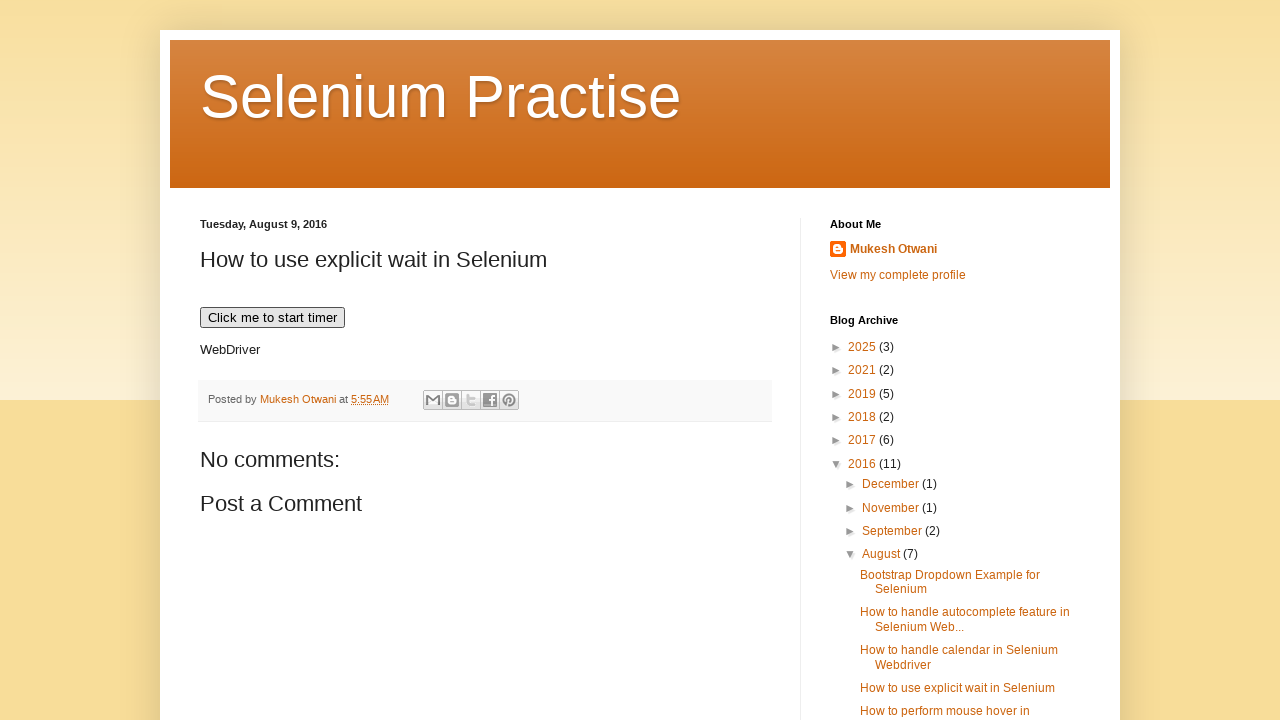

Verified WebDriver element is visible
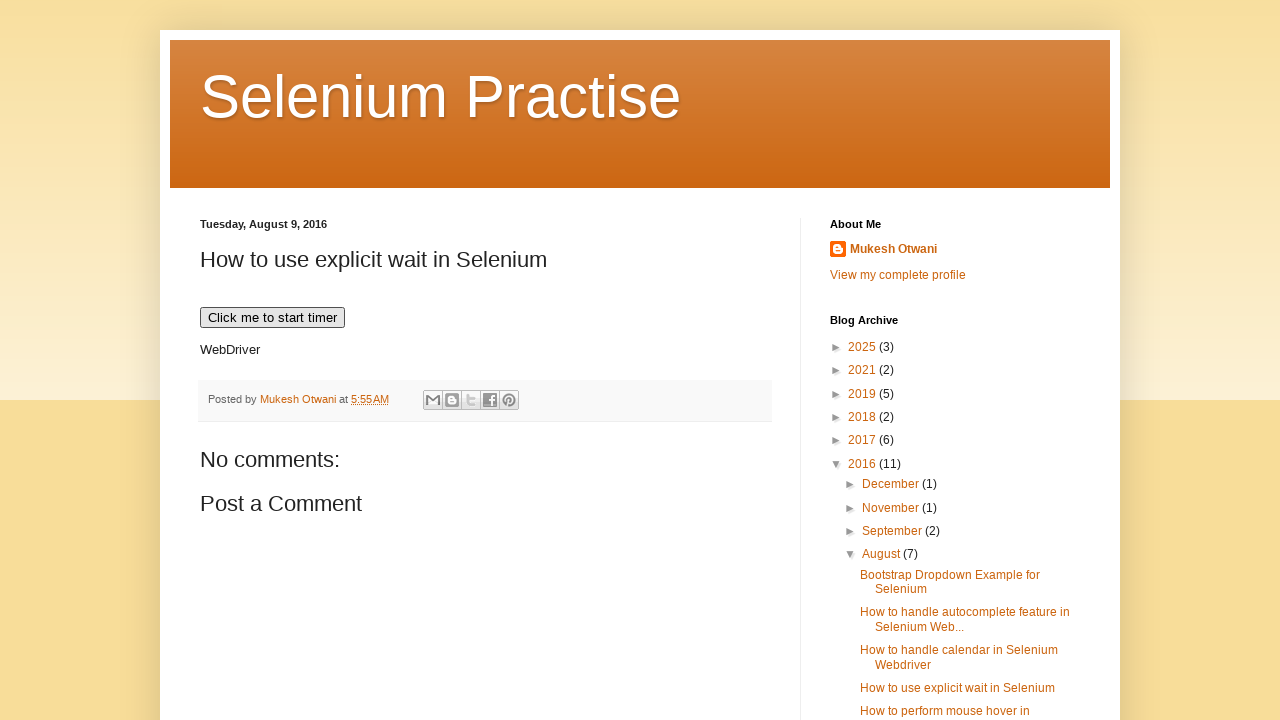

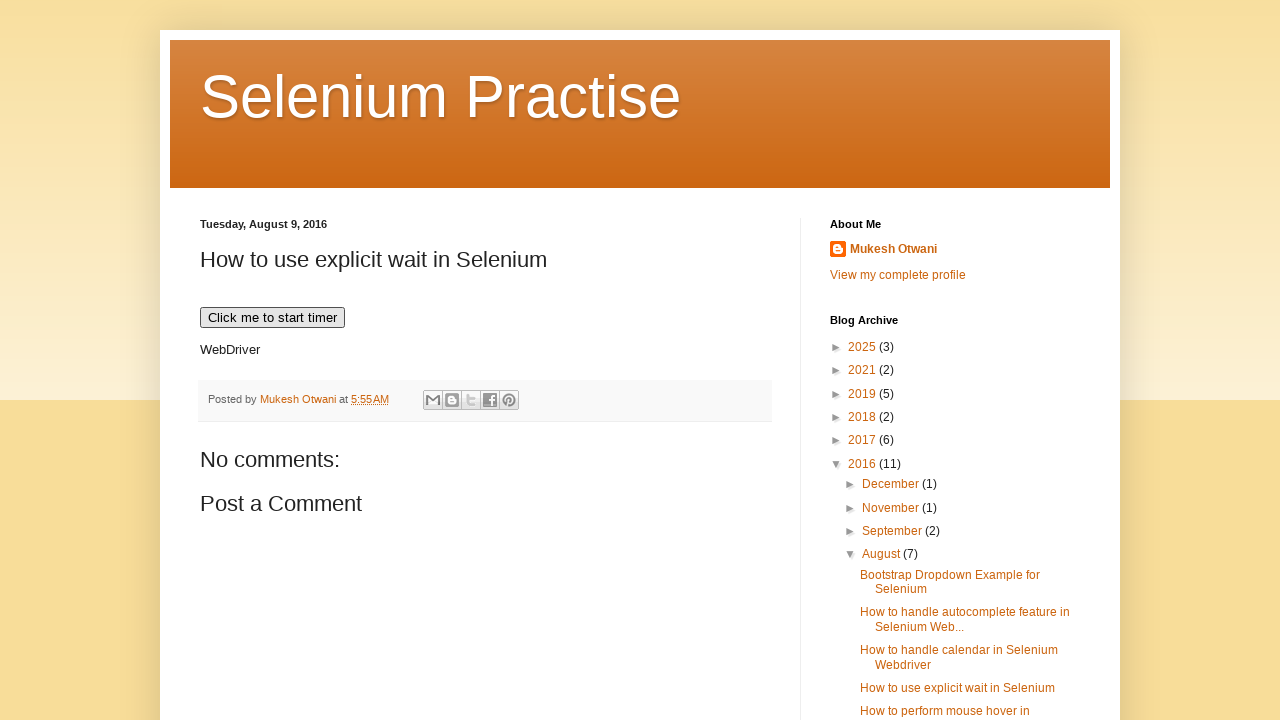